Tests a simple registration form by filling in email and password fields and submitting the form

Starting URL: https://rori4.github.io/selenium-practice/#/pages/practice/simple-registration

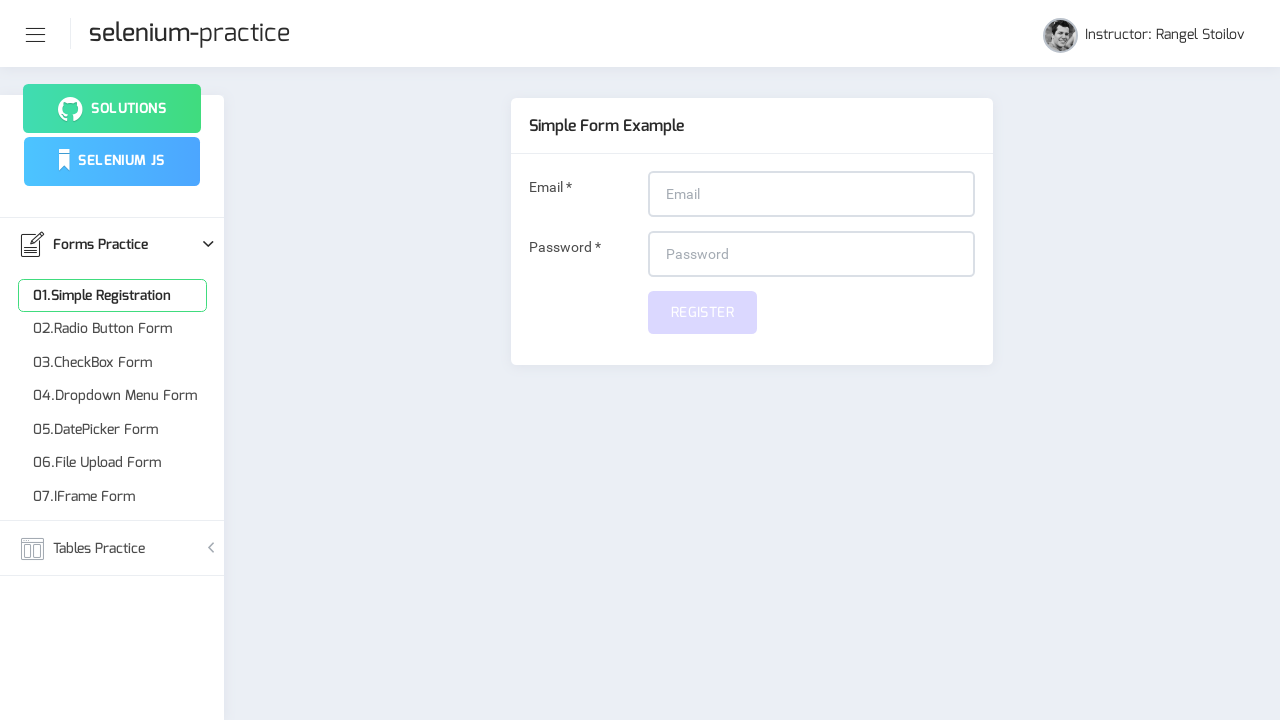

Filled email field with 'testuser567@gmail.com' on input[name='email']
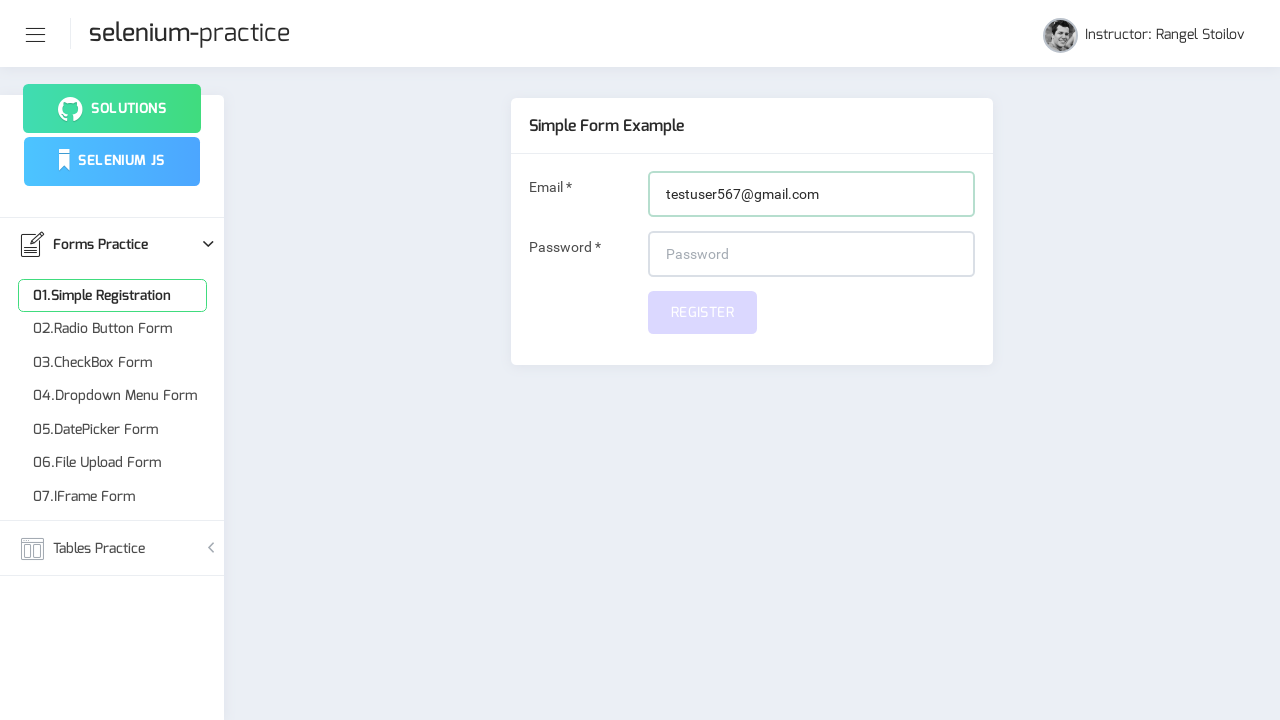

Filled password field with 'password123' on input#password
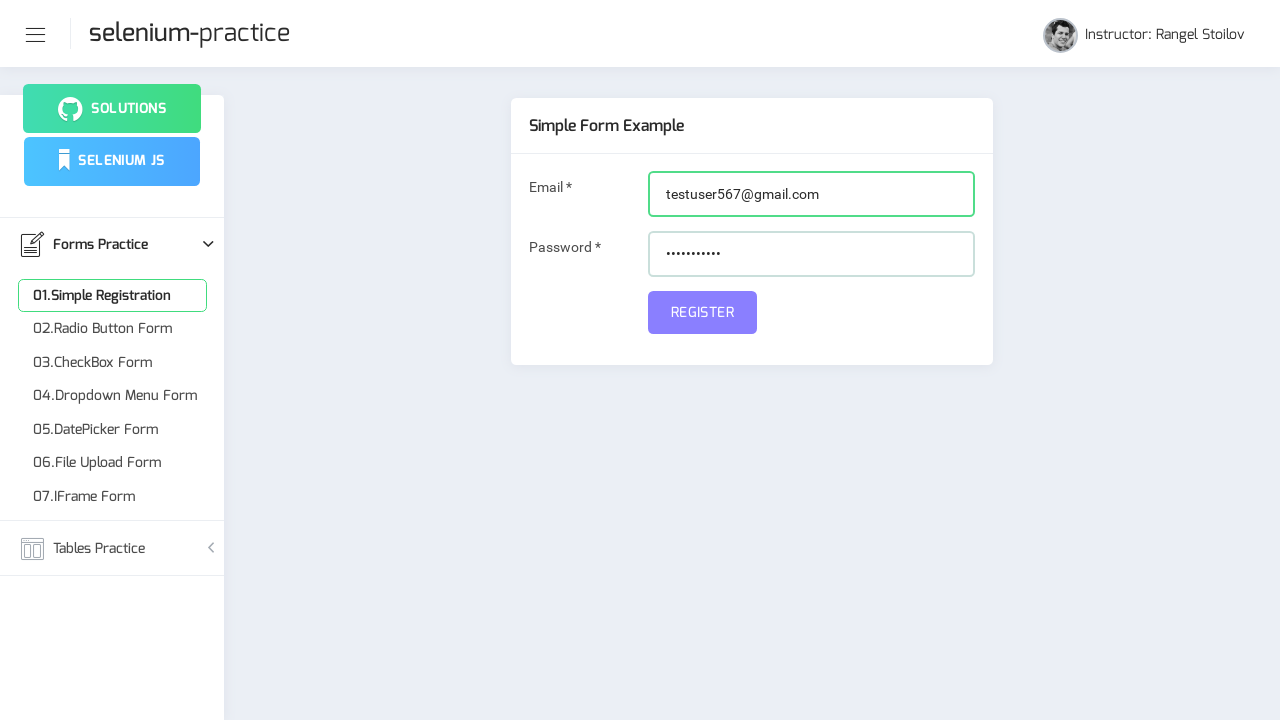

Clicked submit button to register at (702, 312) on button[name='submit']
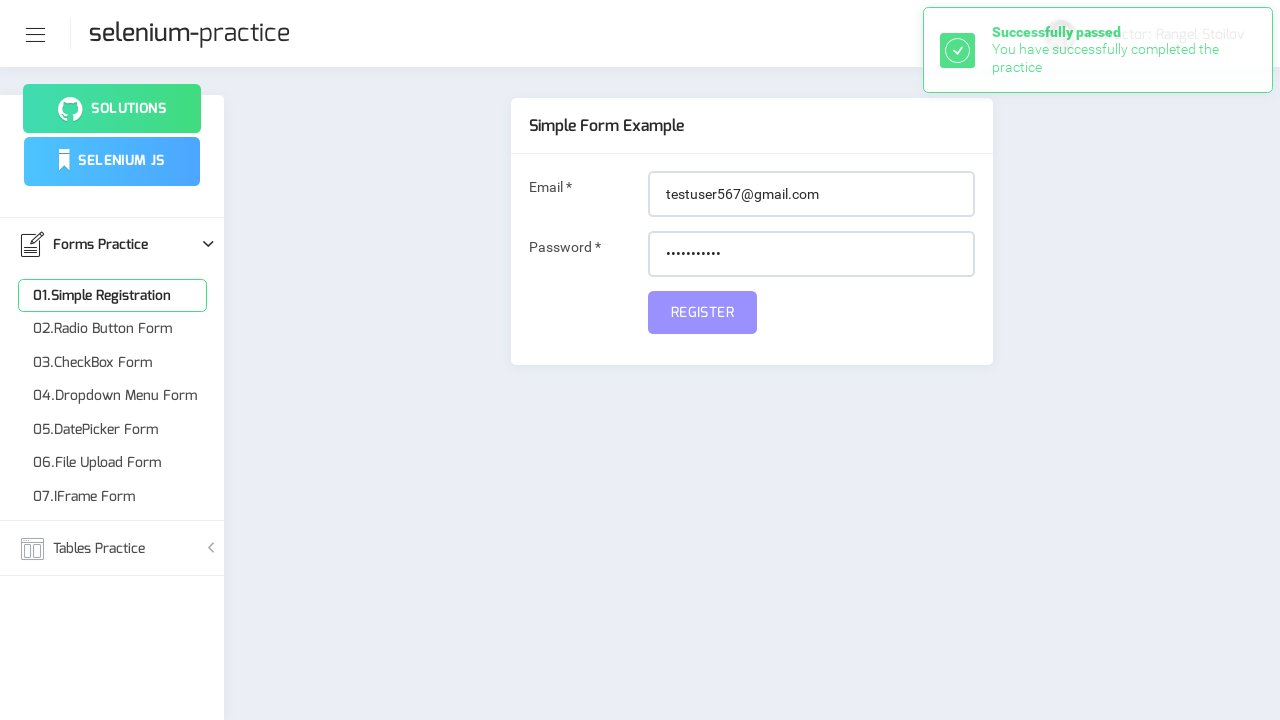

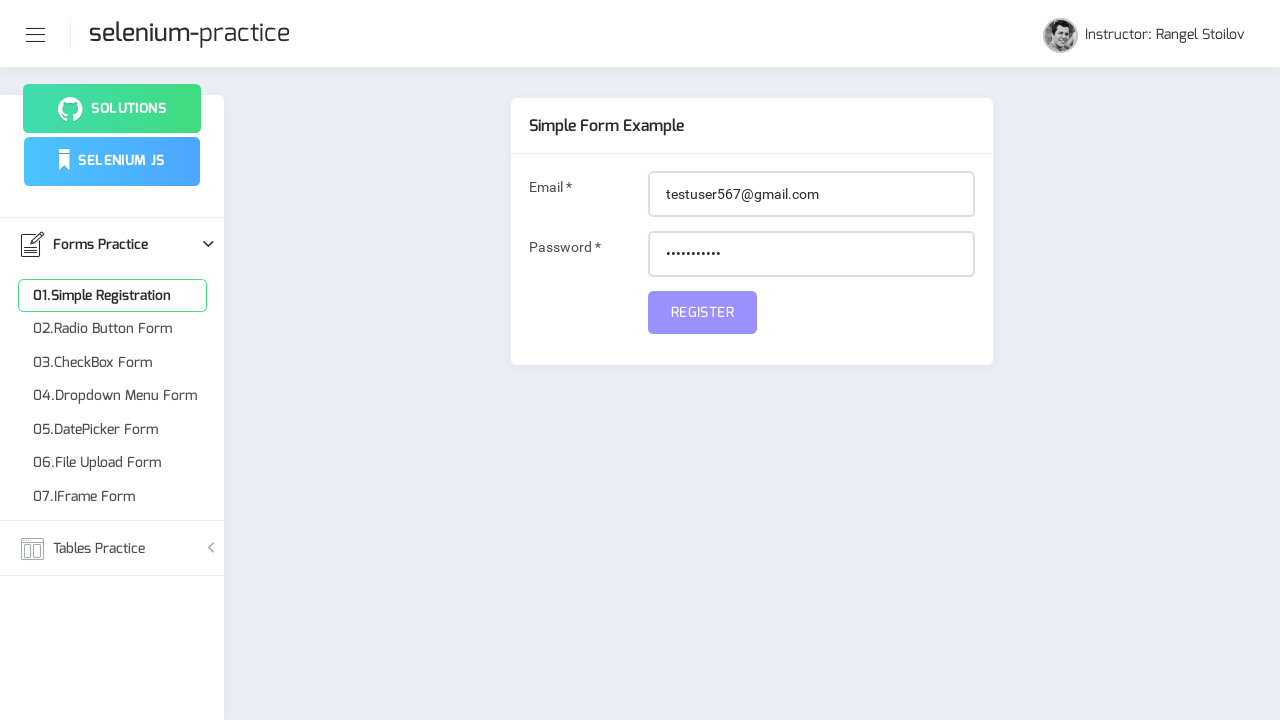